Tests that entering an empty string removes the todo item

Starting URL: https://demo.playwright.dev/todomvc

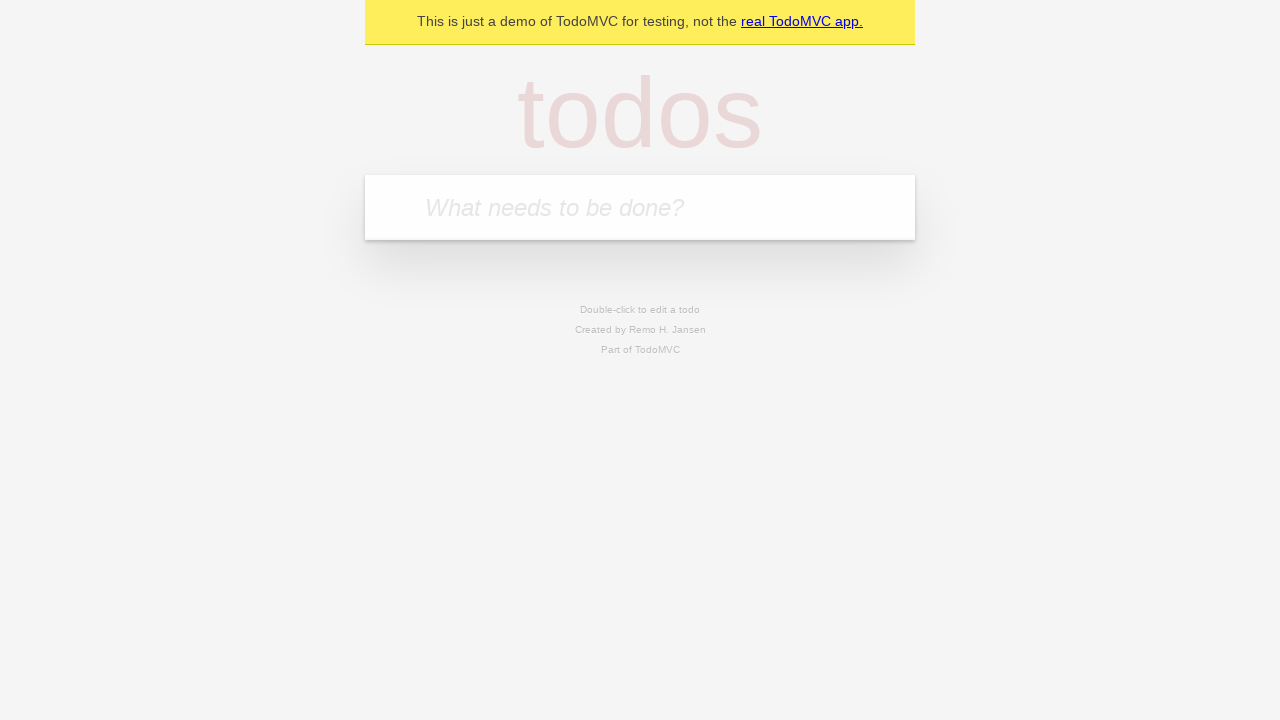

Filled todo input with 'buy some cheese' on internal:attr=[placeholder="What needs to be done?"i]
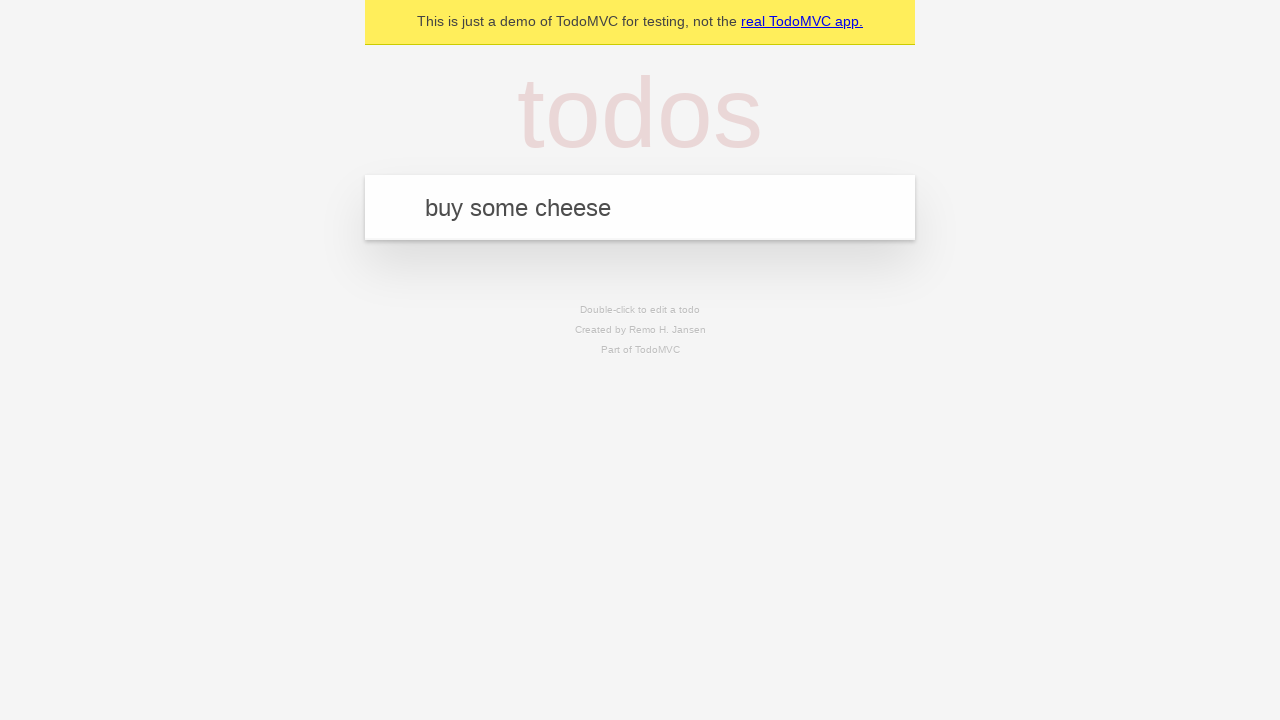

Pressed Enter to add 'buy some cheese' to todo list on internal:attr=[placeholder="What needs to be done?"i]
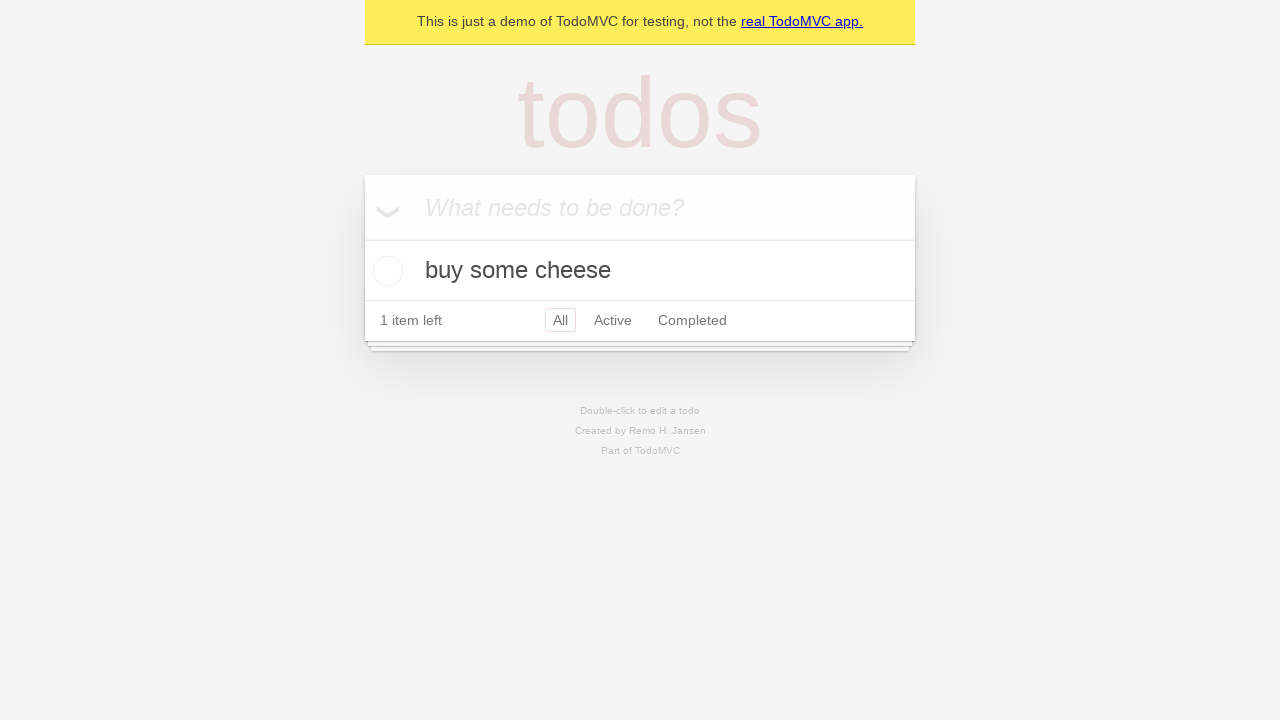

Filled todo input with 'feed the cat' on internal:attr=[placeholder="What needs to be done?"i]
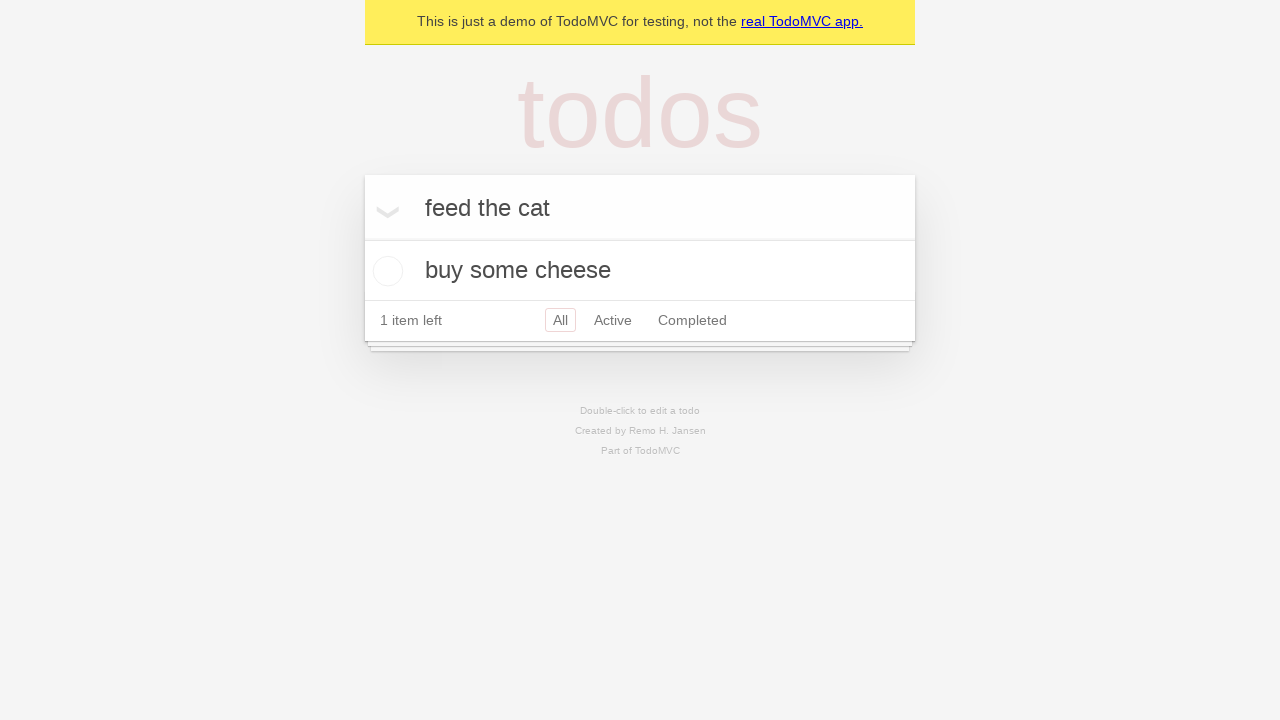

Pressed Enter to add 'feed the cat' to todo list on internal:attr=[placeholder="What needs to be done?"i]
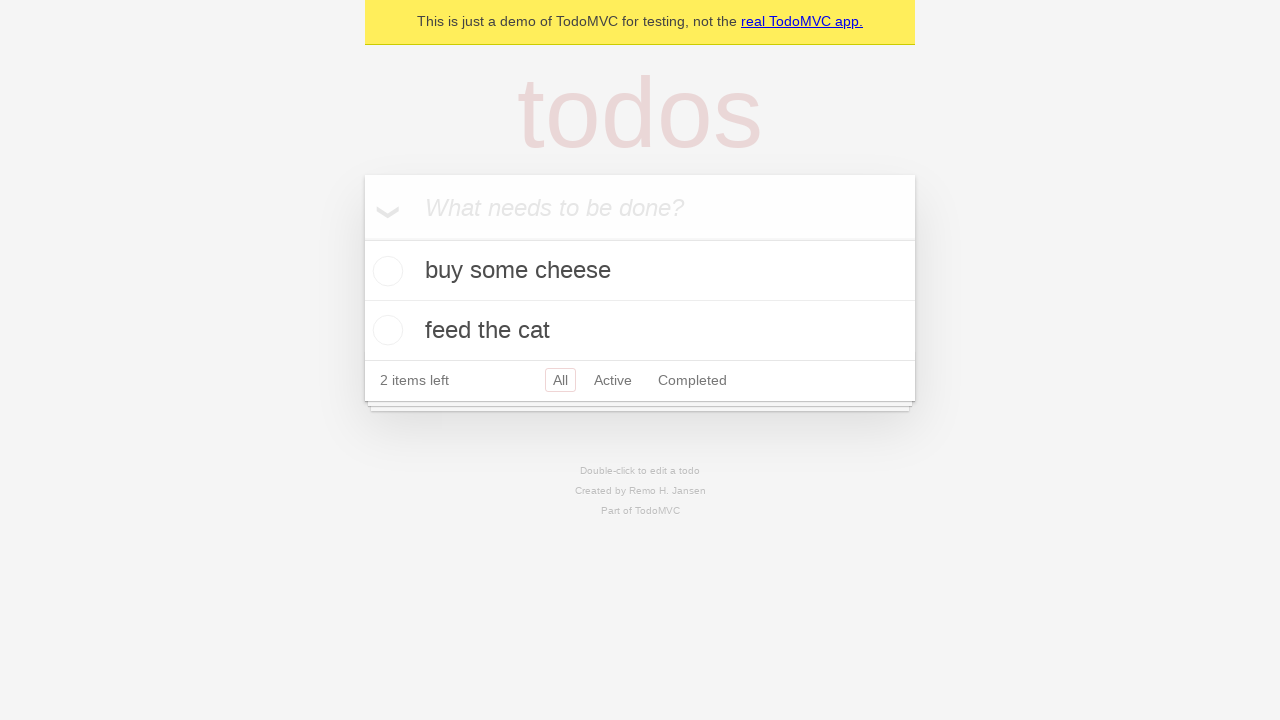

Filled todo input with 'book a doctors appointment' on internal:attr=[placeholder="What needs to be done?"i]
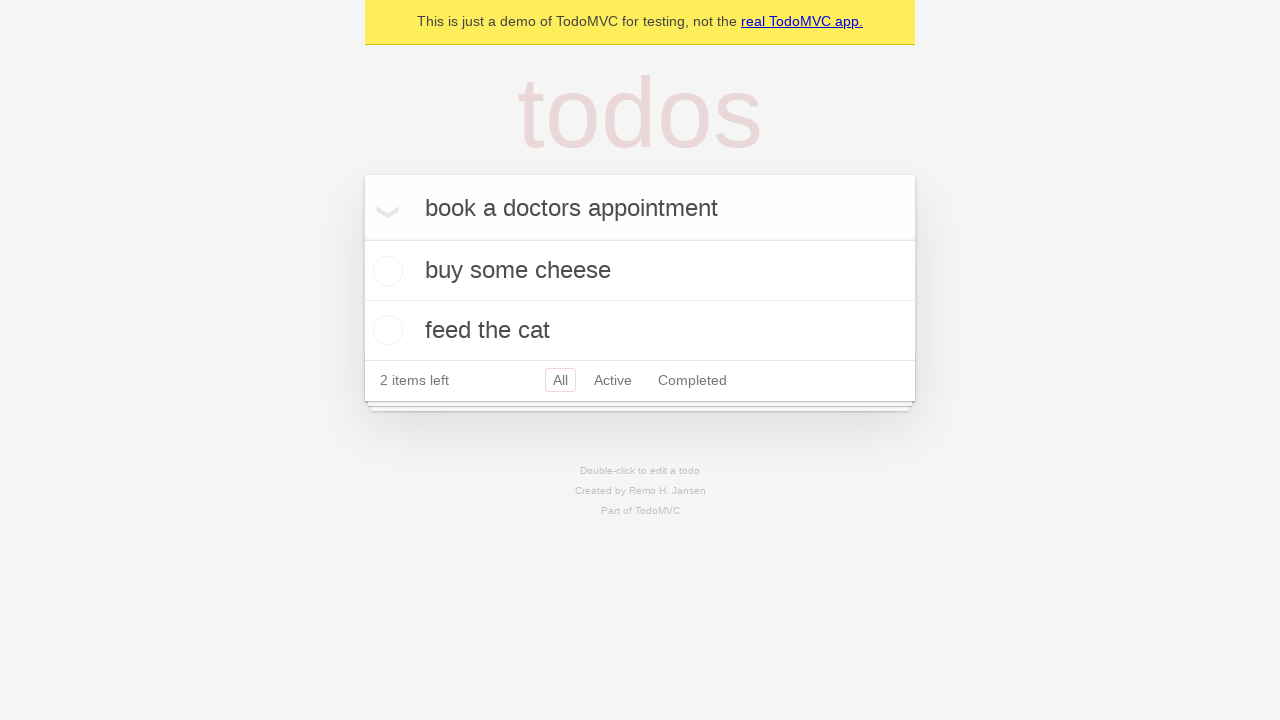

Pressed Enter to add 'book a doctors appointment' to todo list on internal:attr=[placeholder="What needs to be done?"i]
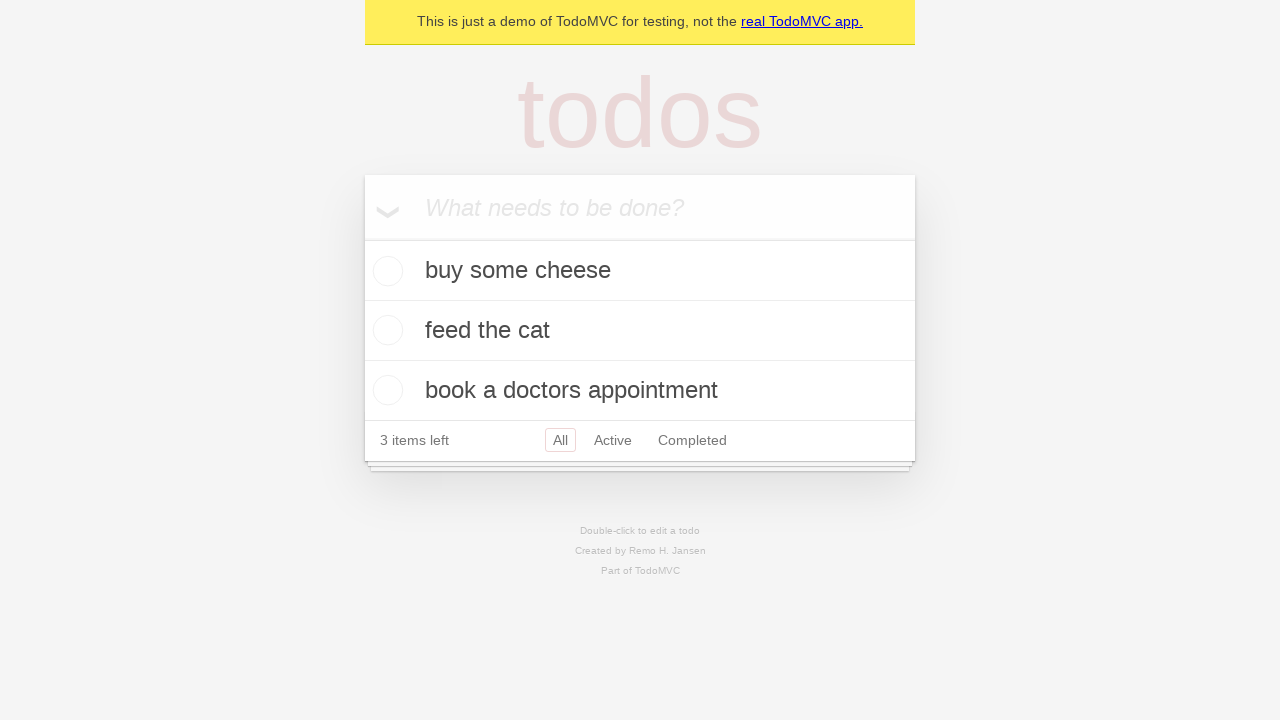

Located all todo items
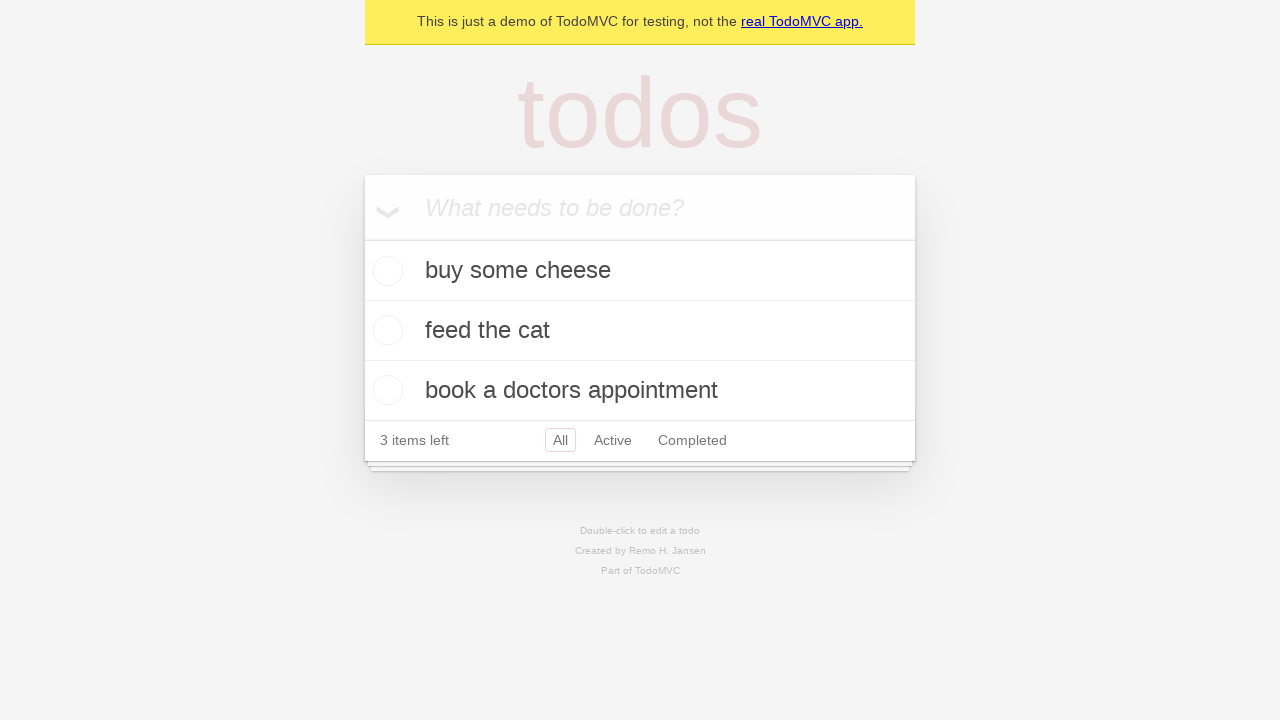

Double-clicked second todo item to enter edit mode at (640, 331) on internal:testid=[data-testid="todo-item"s] >> nth=1
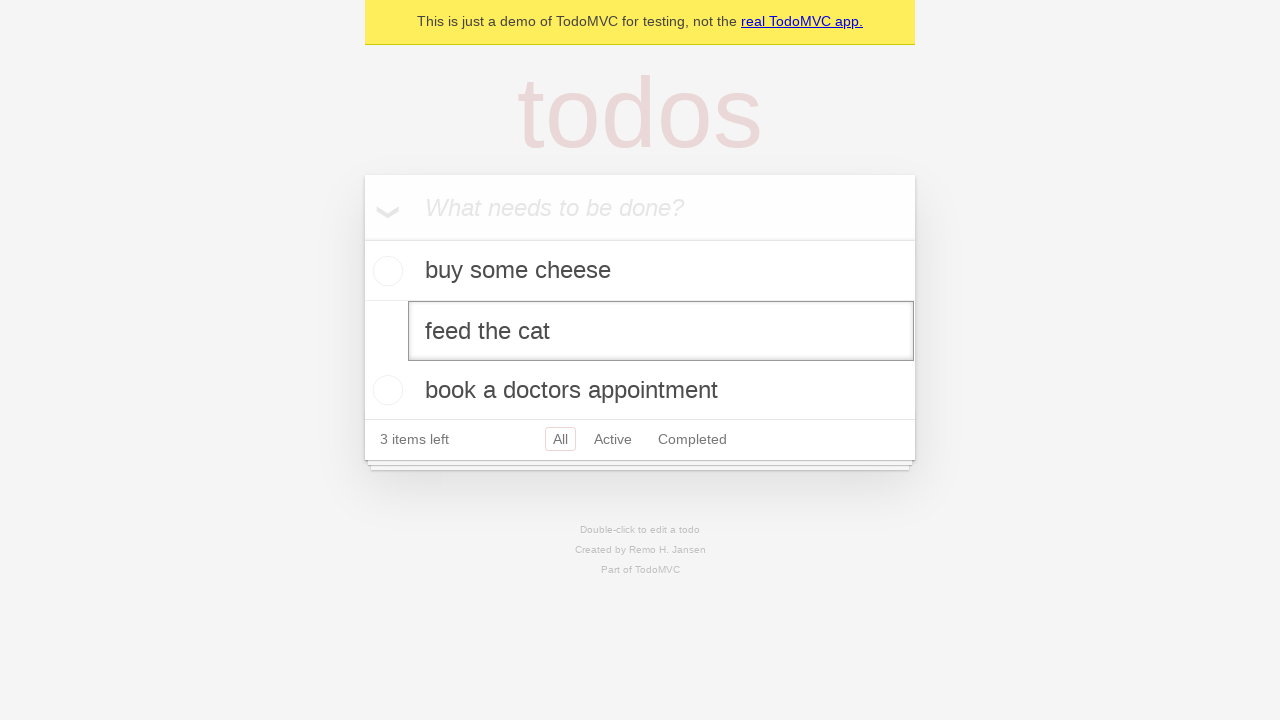

Cleared the edit textbox with empty string on internal:testid=[data-testid="todo-item"s] >> nth=1 >> internal:role=textbox[nam
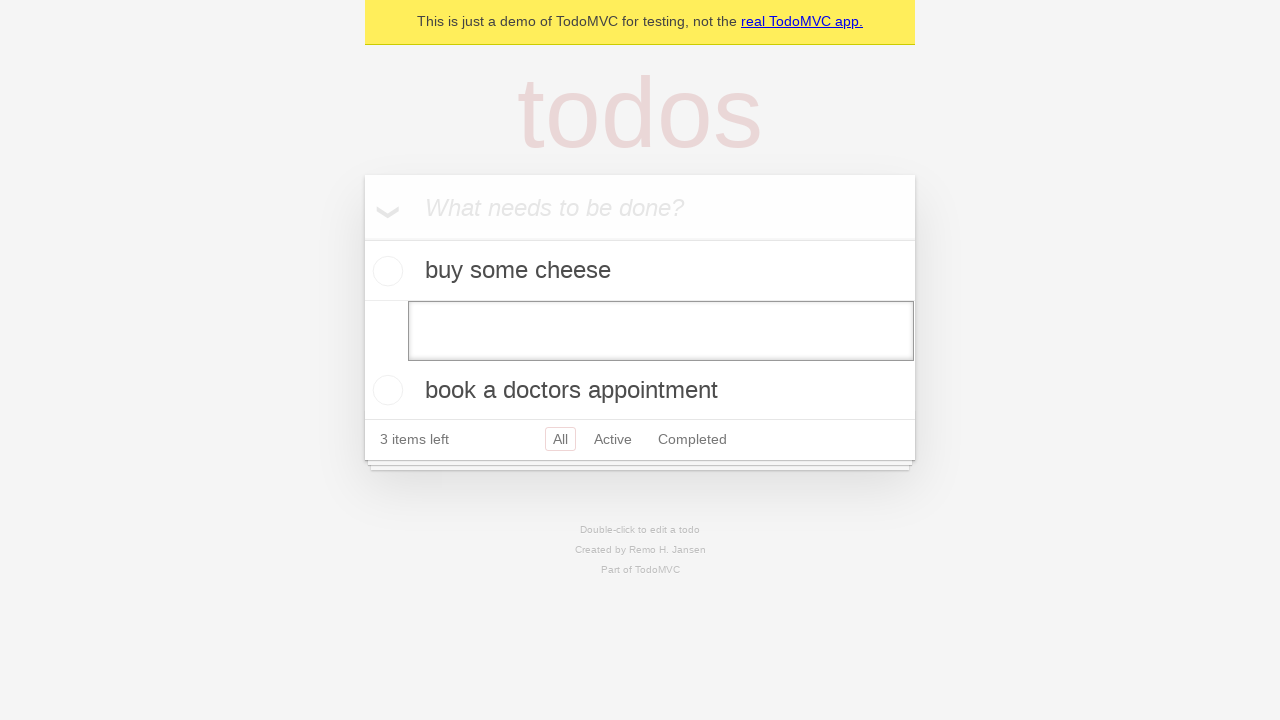

Pressed Enter to confirm empty edit, removing the todo item on internal:testid=[data-testid="todo-item"s] >> nth=1 >> internal:role=textbox[nam
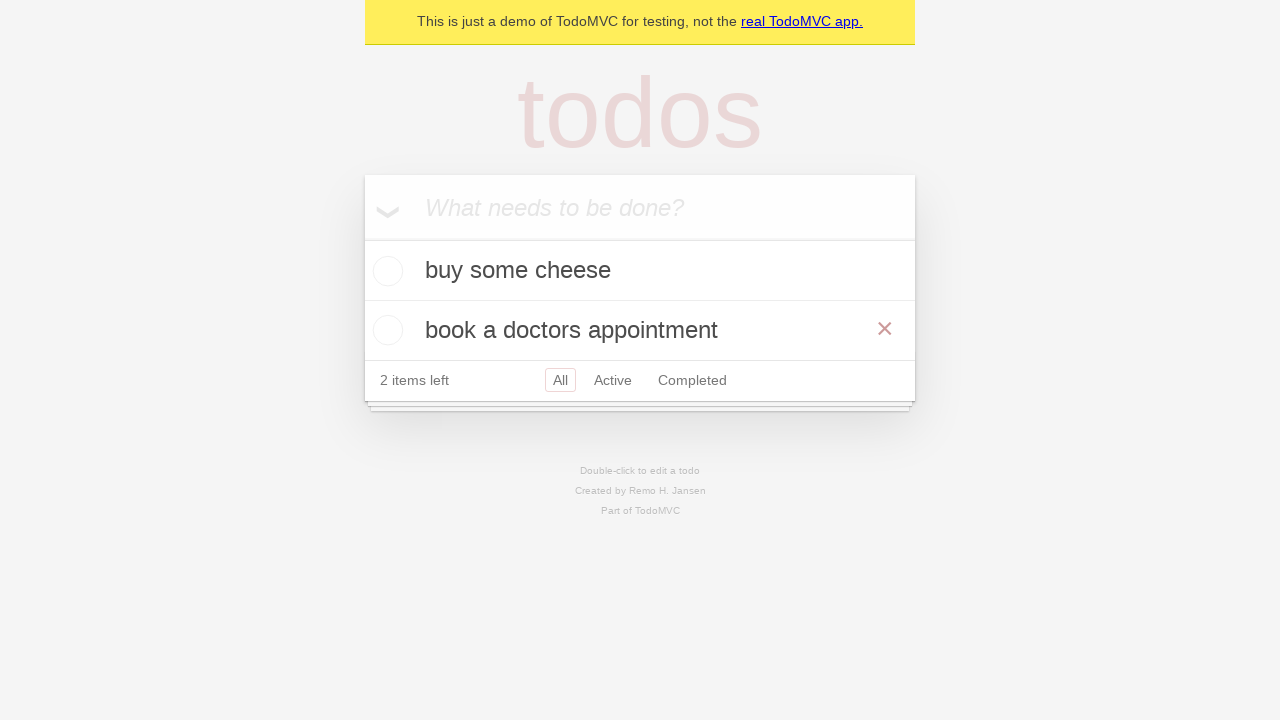

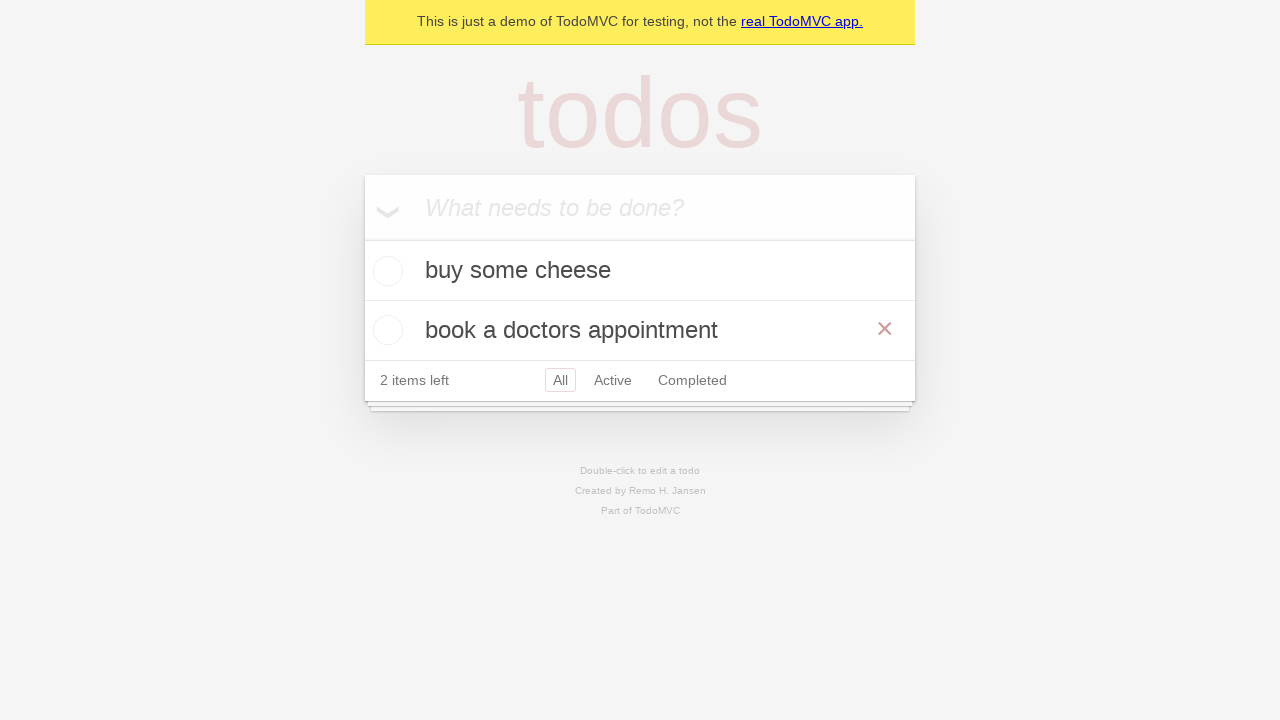